Tests adding a todo item by clicking the input field, filling in a task description, and pressing Enter to submit

Starting URL: https://demo.playwright.dev/todomvc/#/

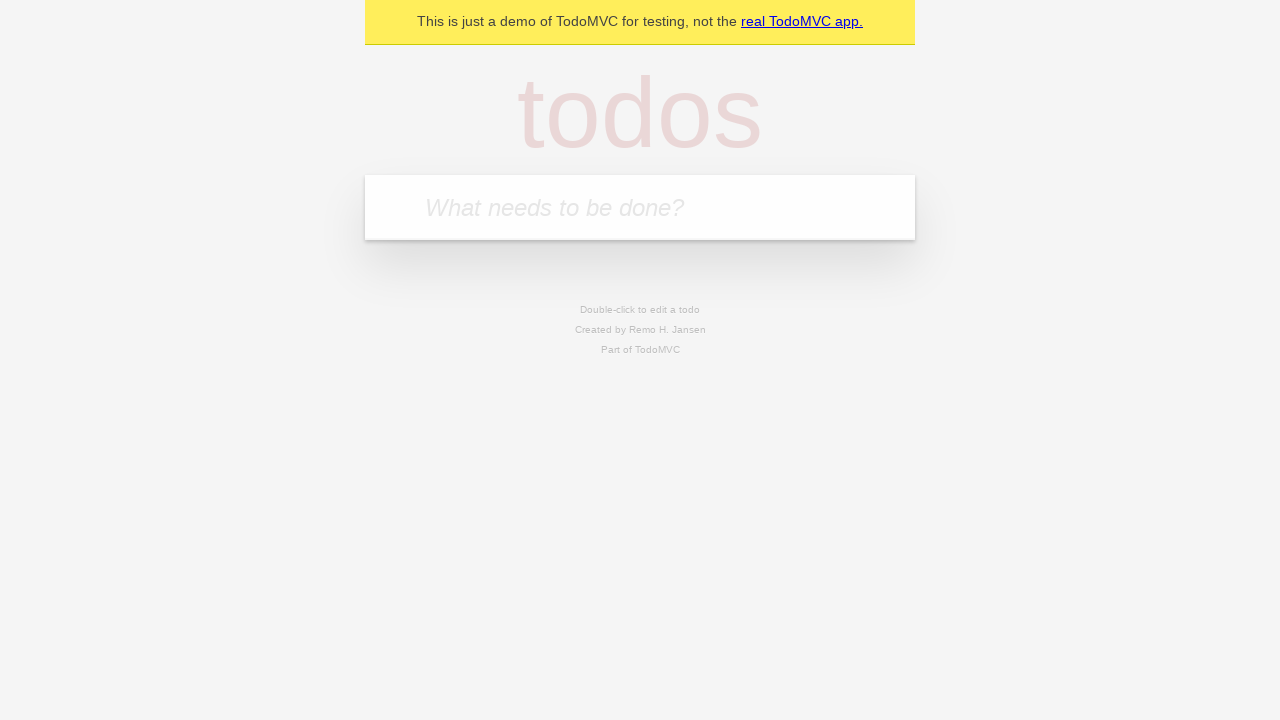

Clicked the todo input field at (640, 207) on internal:attr=[placeholder="What needs to be done?"i]
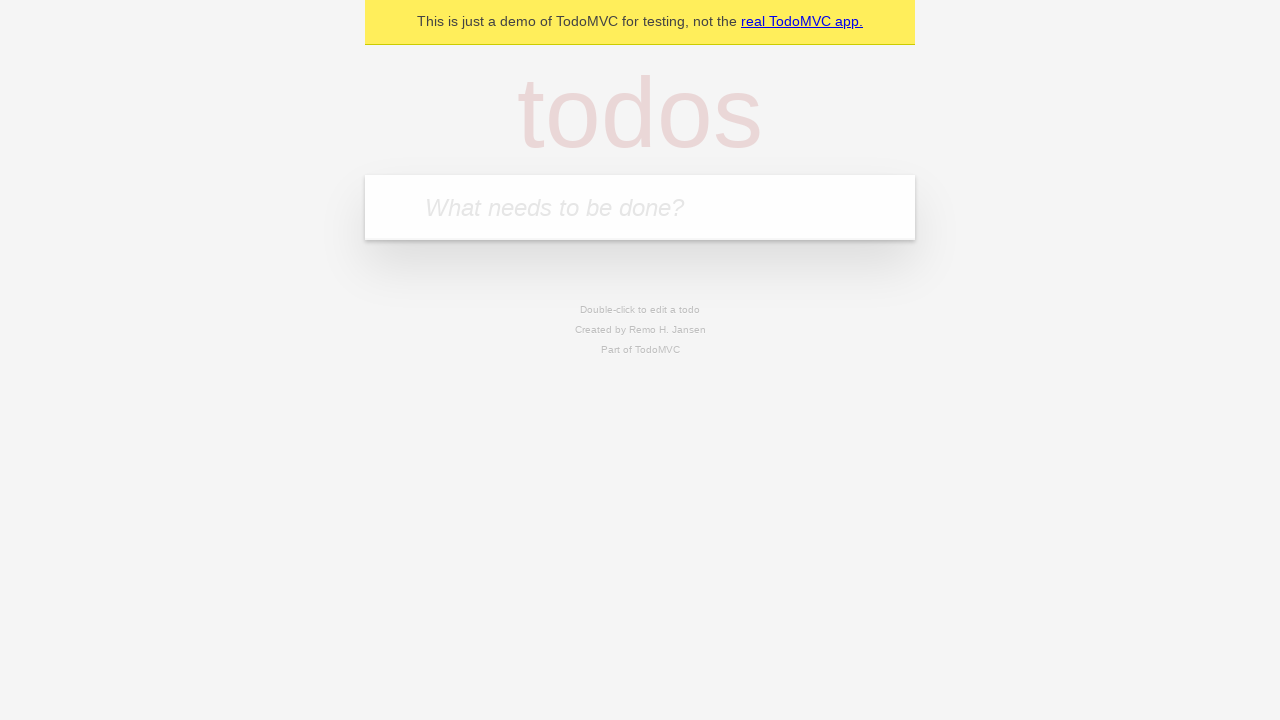

Filled in todo description: 'Создать первый сценарий playwright' on internal:attr=[placeholder="What needs to be done?"i]
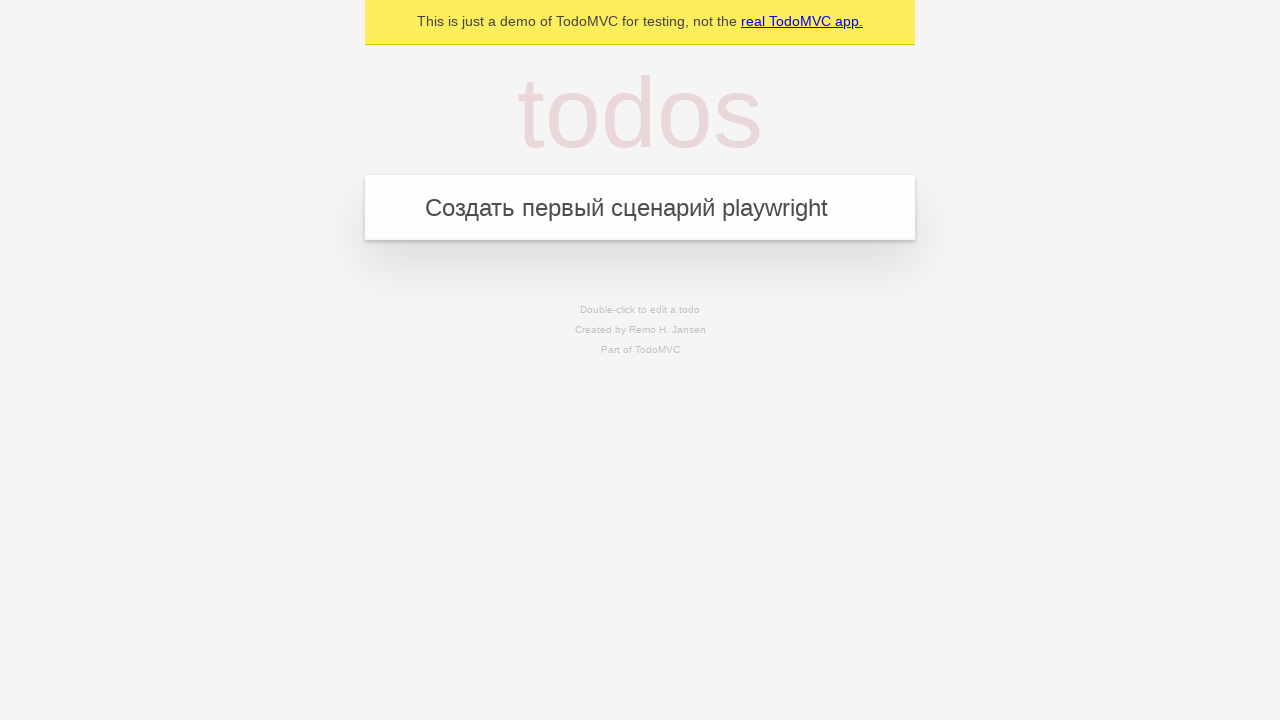

Pressed Enter to submit the todo item on internal:attr=[placeholder="What needs to be done?"i]
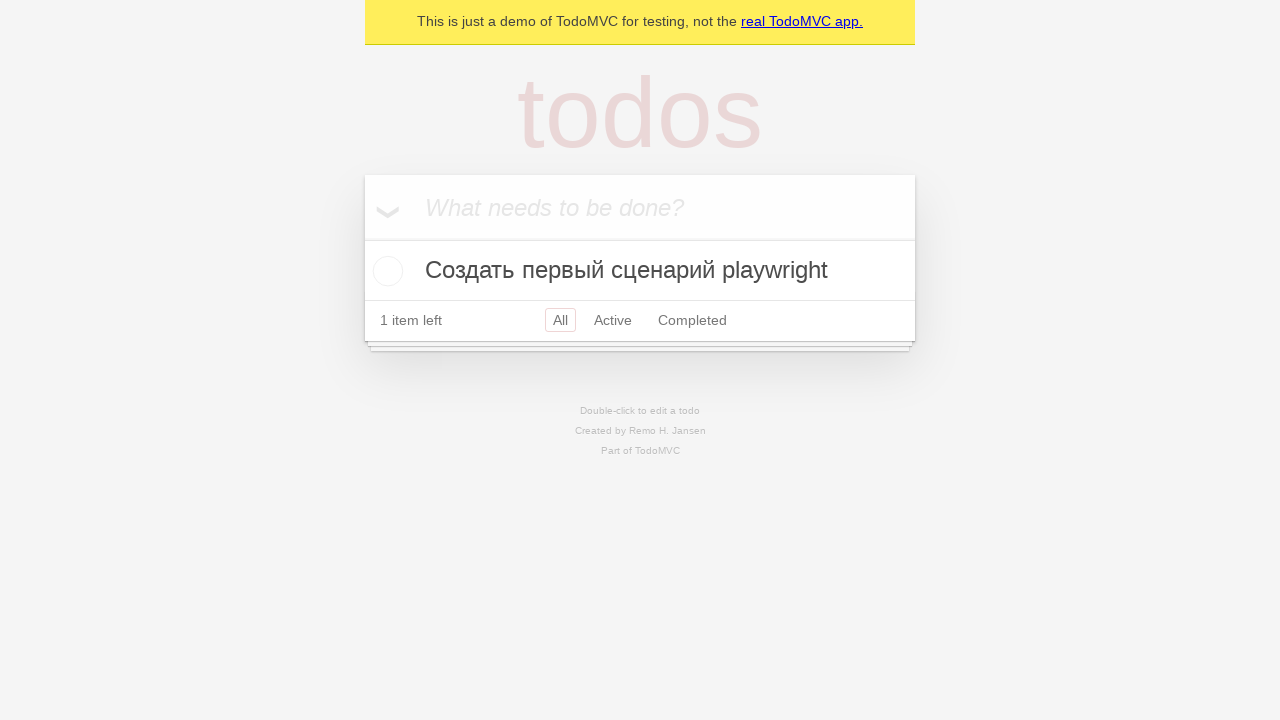

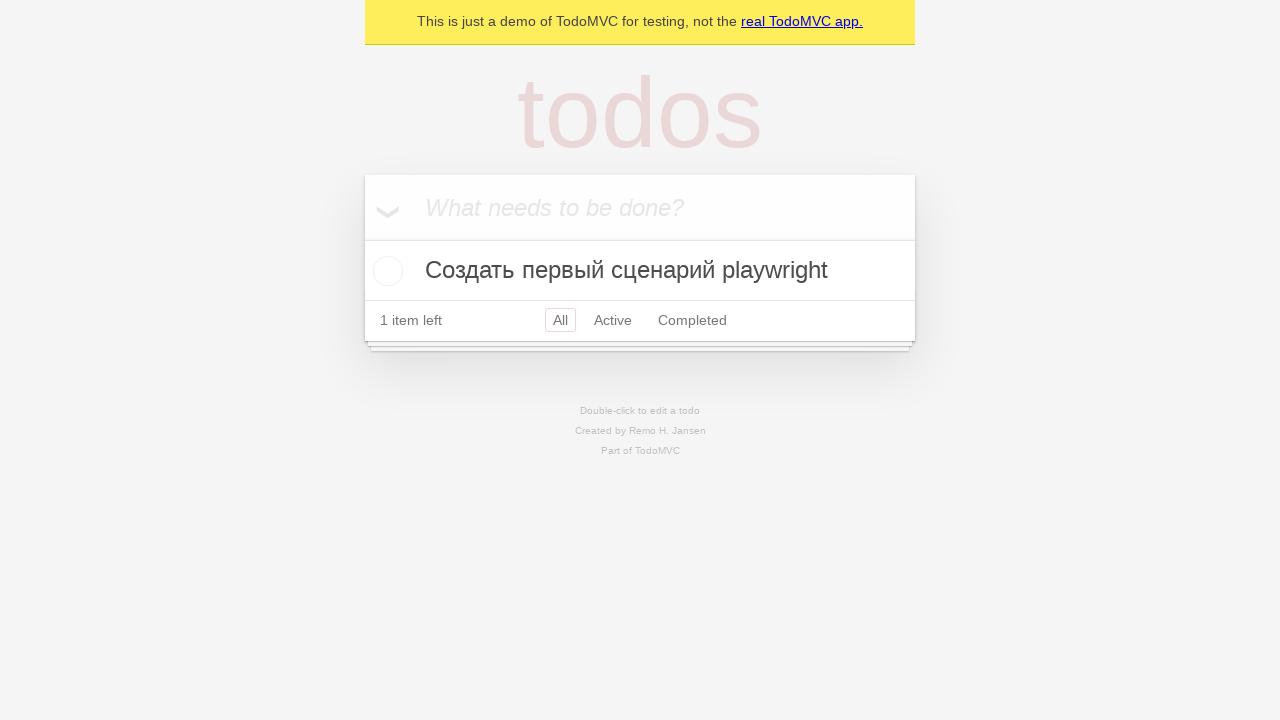